Tests date picker functionality by setting a date value using JavaScript execution on a demo automation testing site.

Starting URL: http://demo.automationtesting.in/Datepicker.html

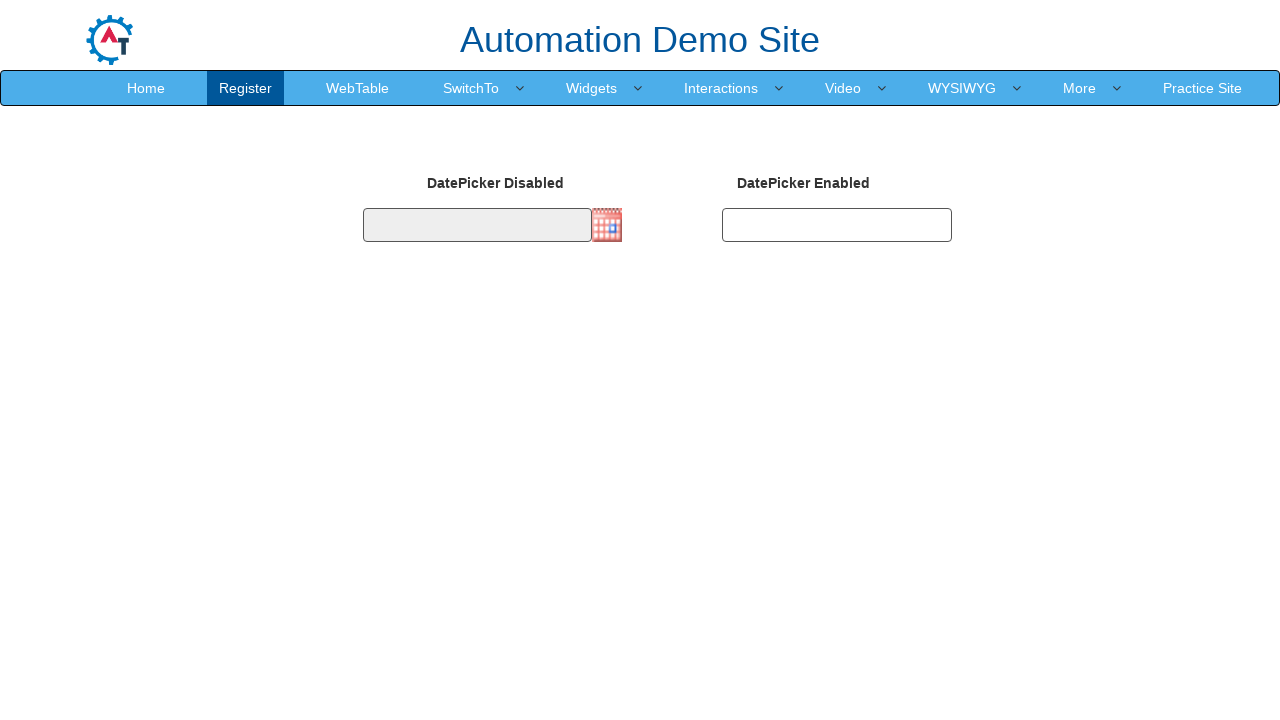

Navigated to date picker demo page
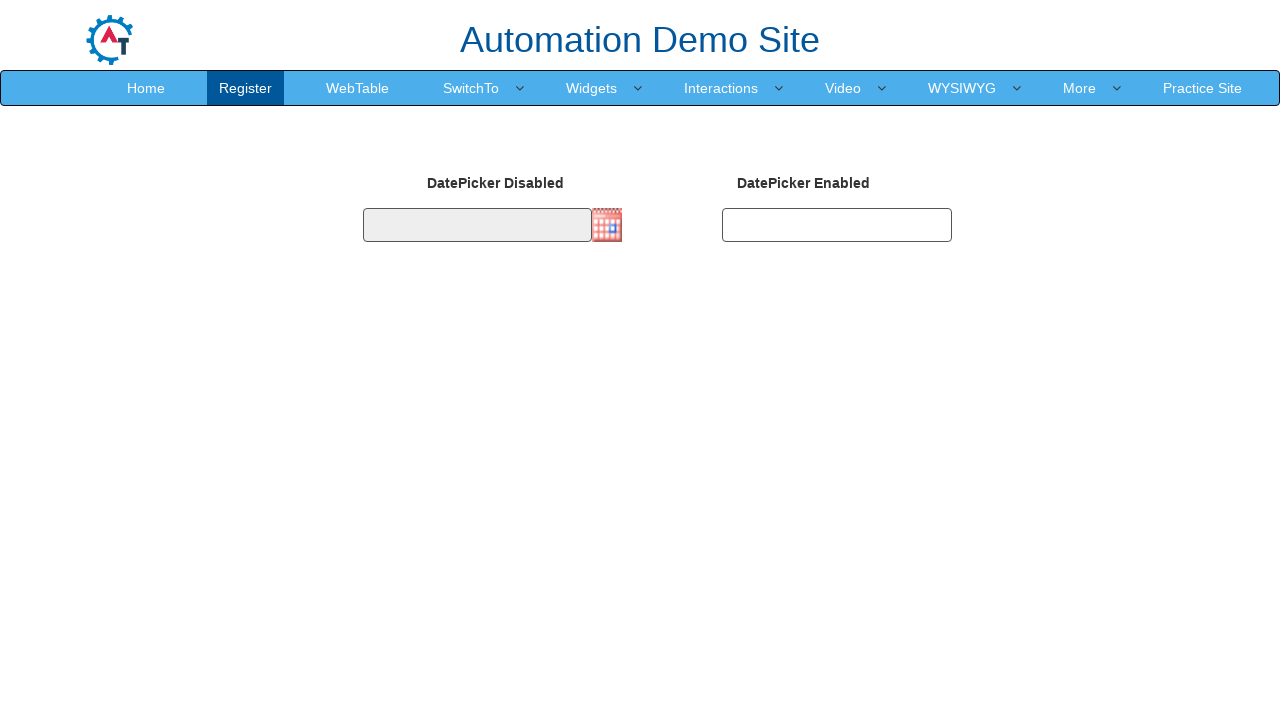

Set date picker value to 06/26/1997 using JavaScript
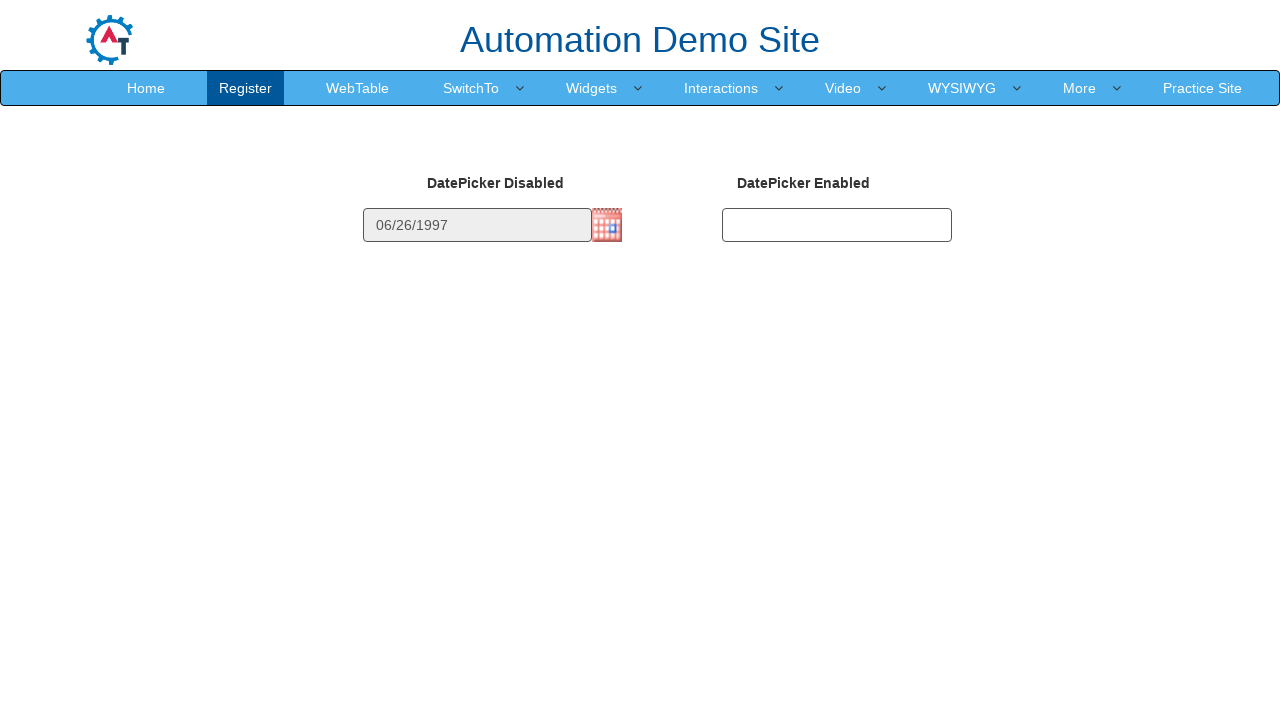

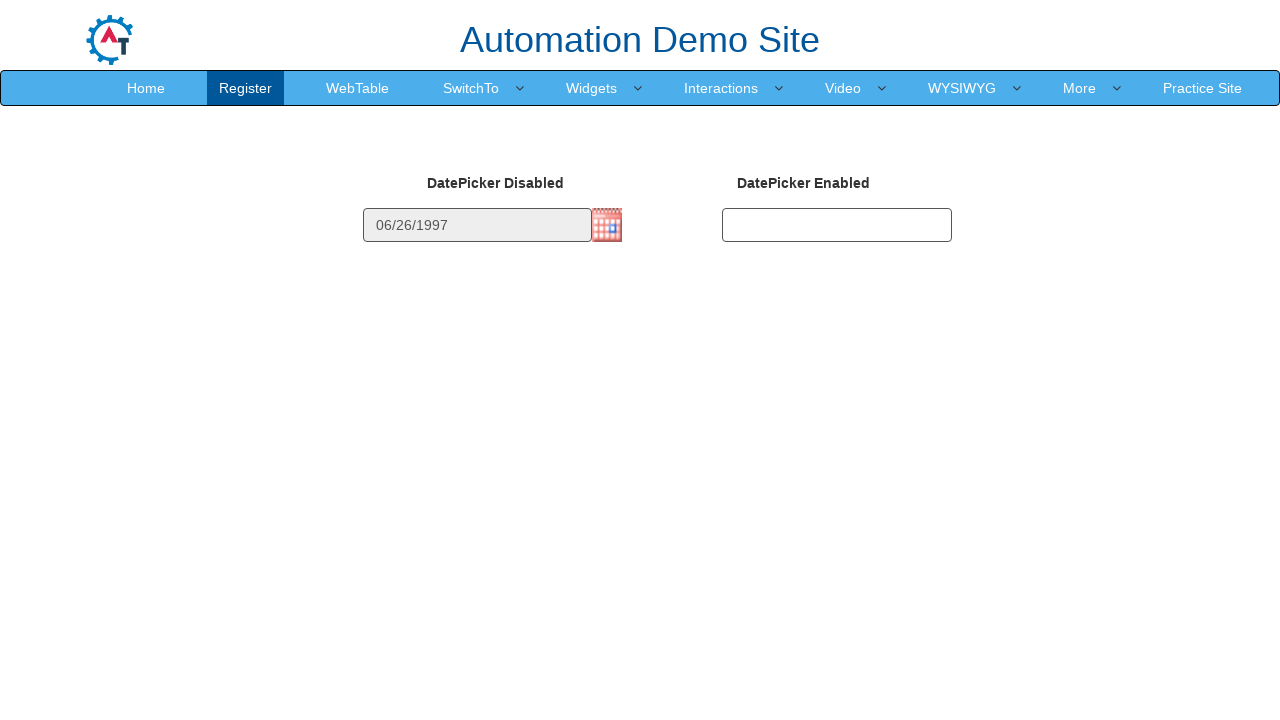